Tests a percentage calculator by navigating through the calculator.net site, entering values, and calculating the result

Starting URL: https://www.calculator.net/

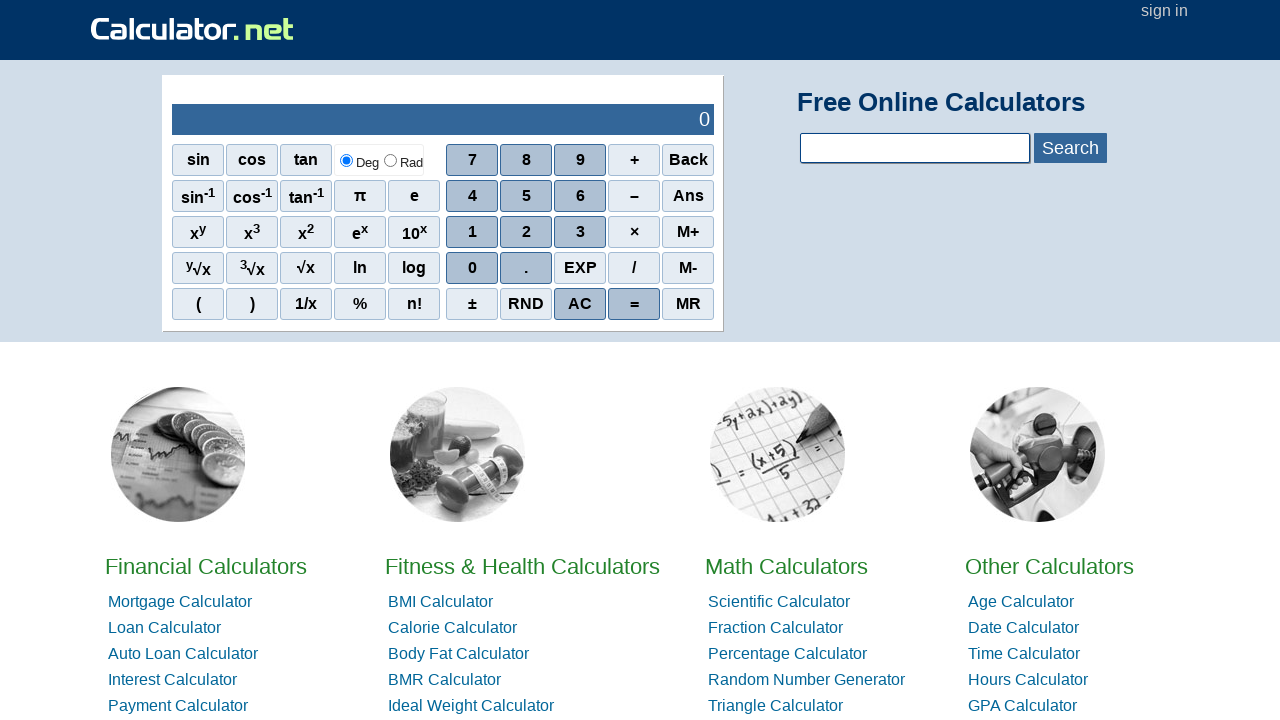

Clicked on Math Calculators link at (786, 566) on xpath=//*[@id="homelistwrap"]/div[3]/div[2]/a
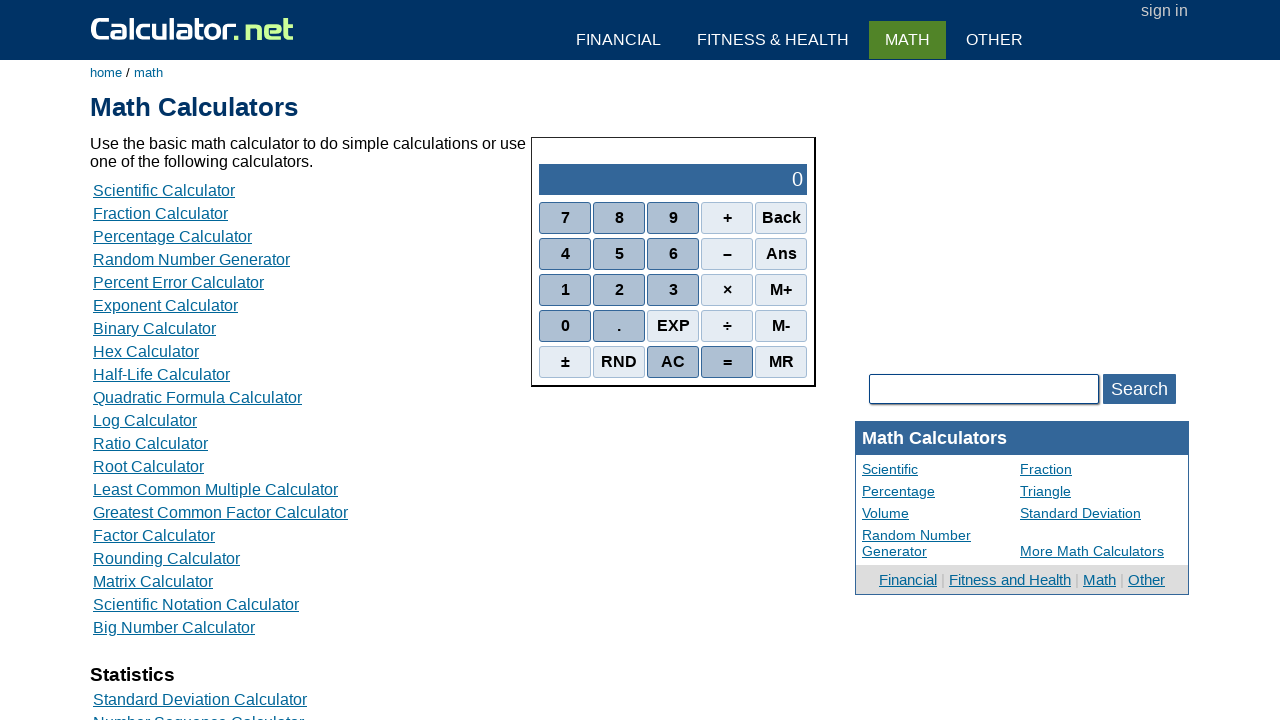

Clicked on Percentage Calculator link at (172, 236) on xpath=//*[@id="content"]/table[2]/tbody/tr/td/div[3]/a
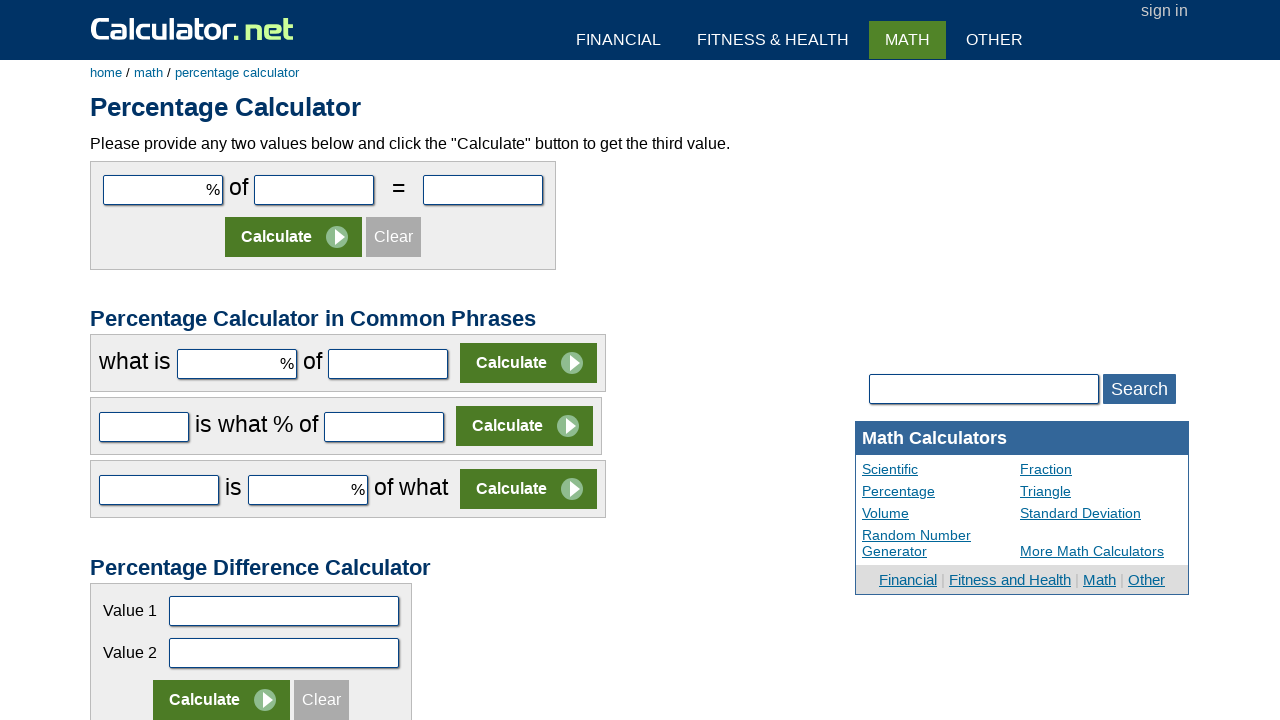

Entered first value '10' in percentage calculator on #cpar1
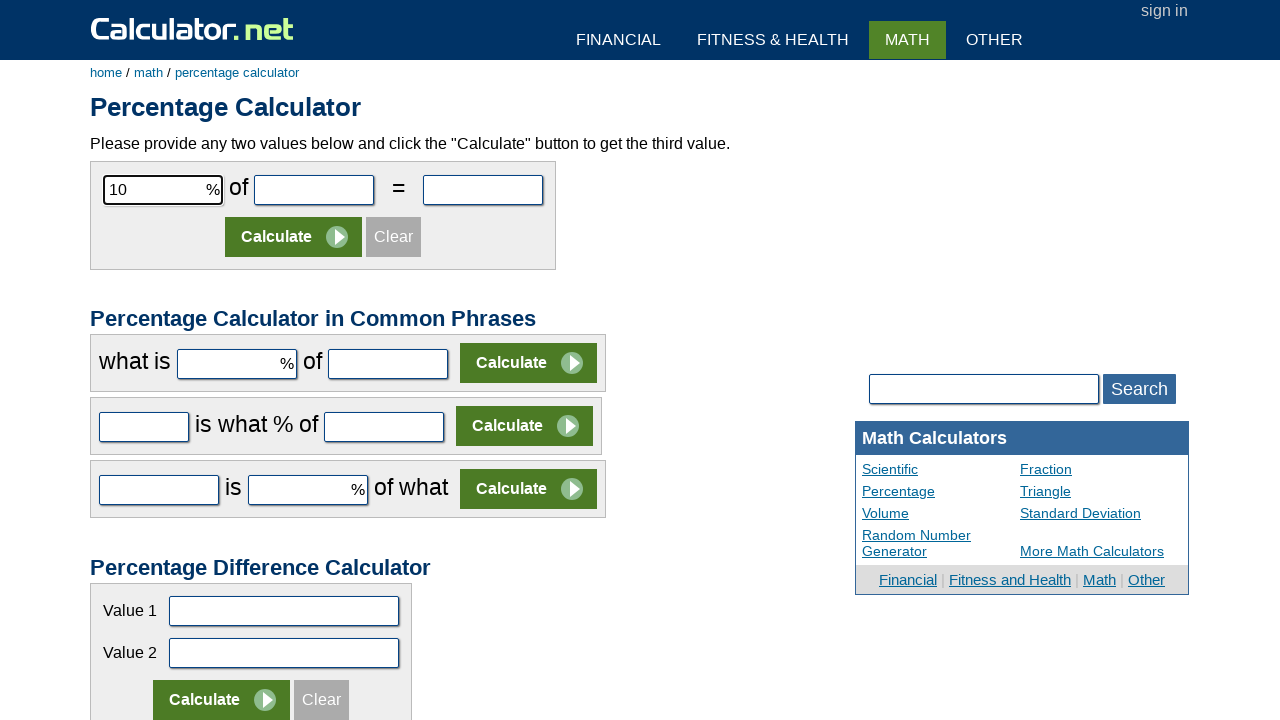

Entered second value '50' in percentage calculator on #cpar2
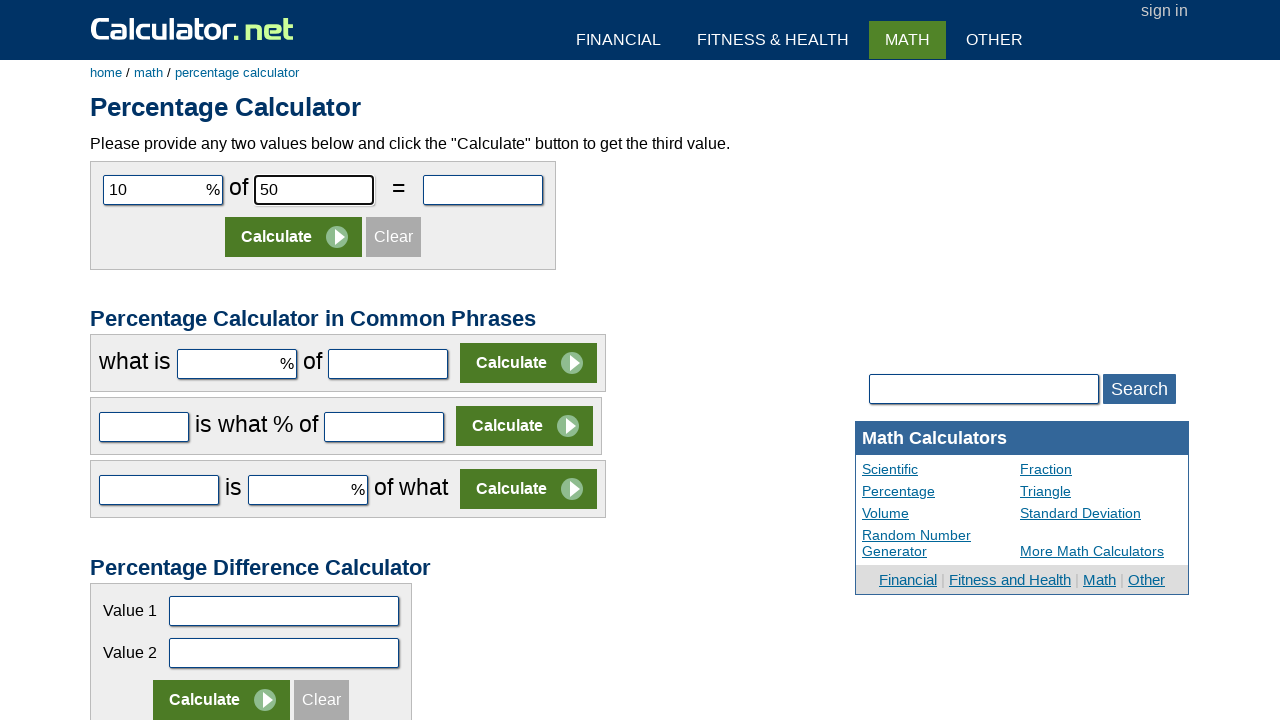

Clicked calculate button at (294, 237) on xpath=//*[@id="content"]/form[1]/table/tbody/tr[2]/td/input[2]
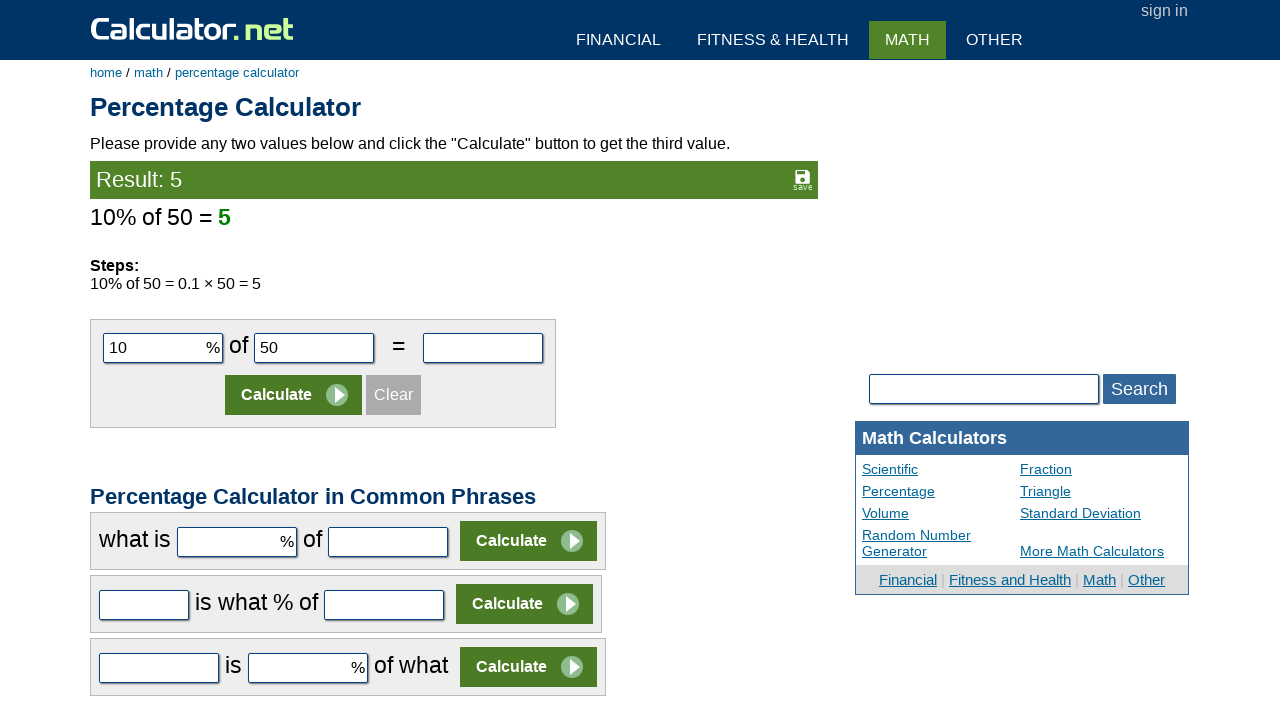

Result displayed in percentage calculator
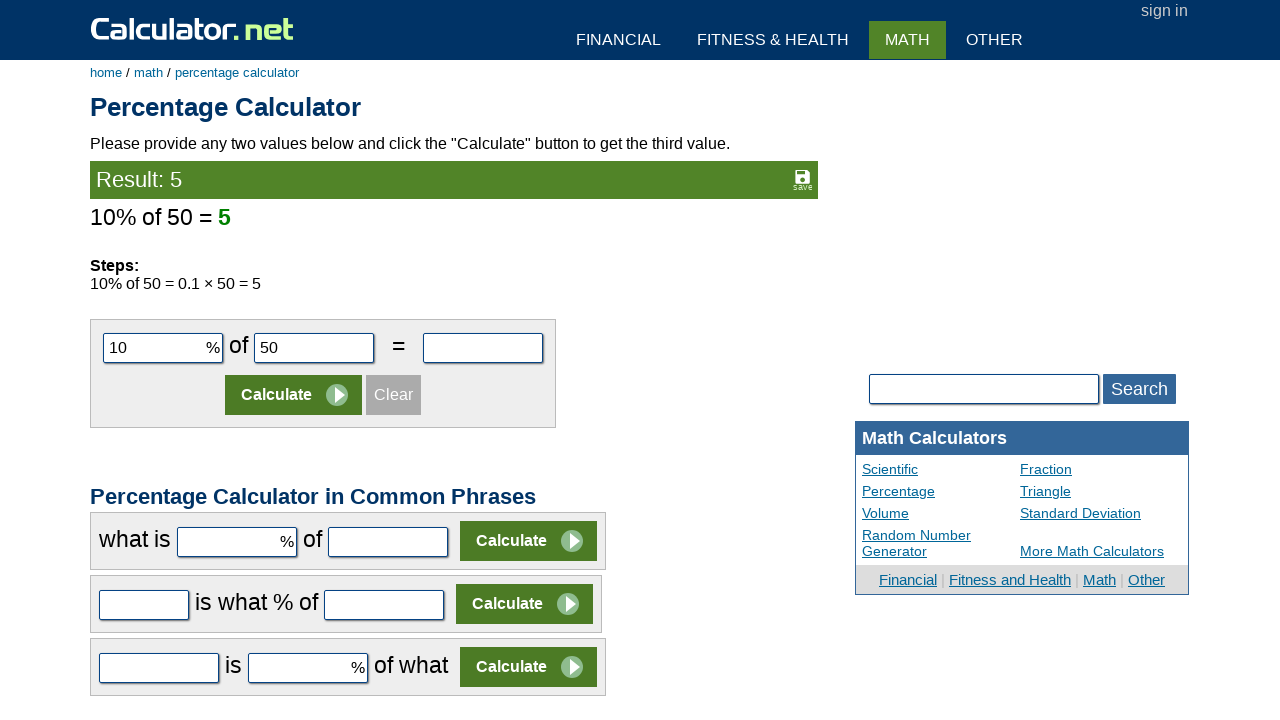

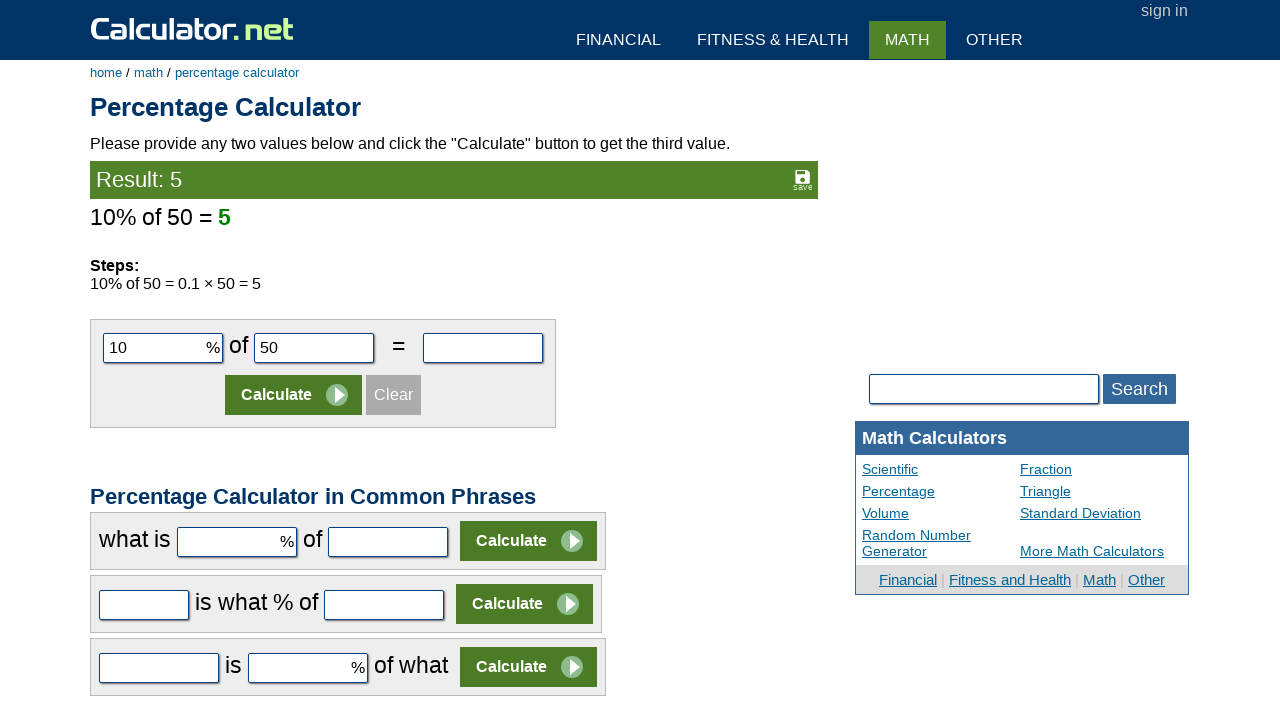